Tests drag and drop functionality by dragging an element from one container to another, then dragging it back to the original container.

Starting URL: https://grotechminds.com/drag-and-drop/

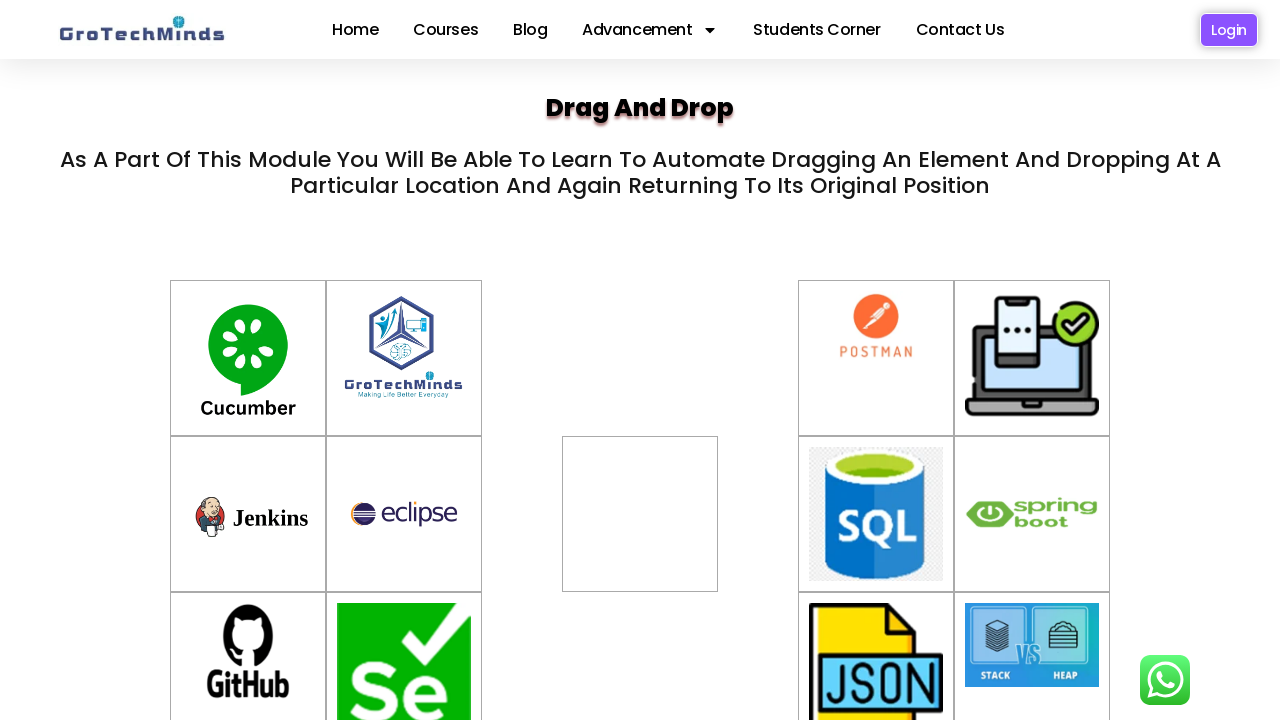

Waited for #container-6 element to be available
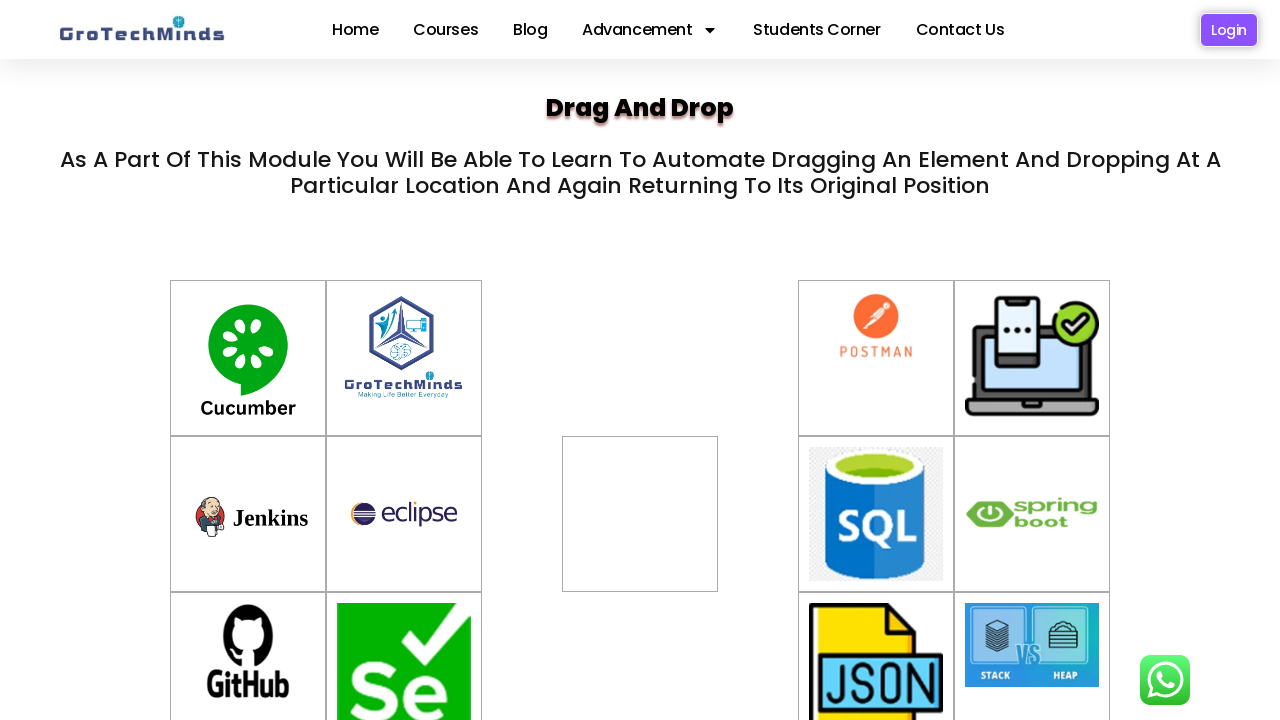

Waited for #div2 element to be available
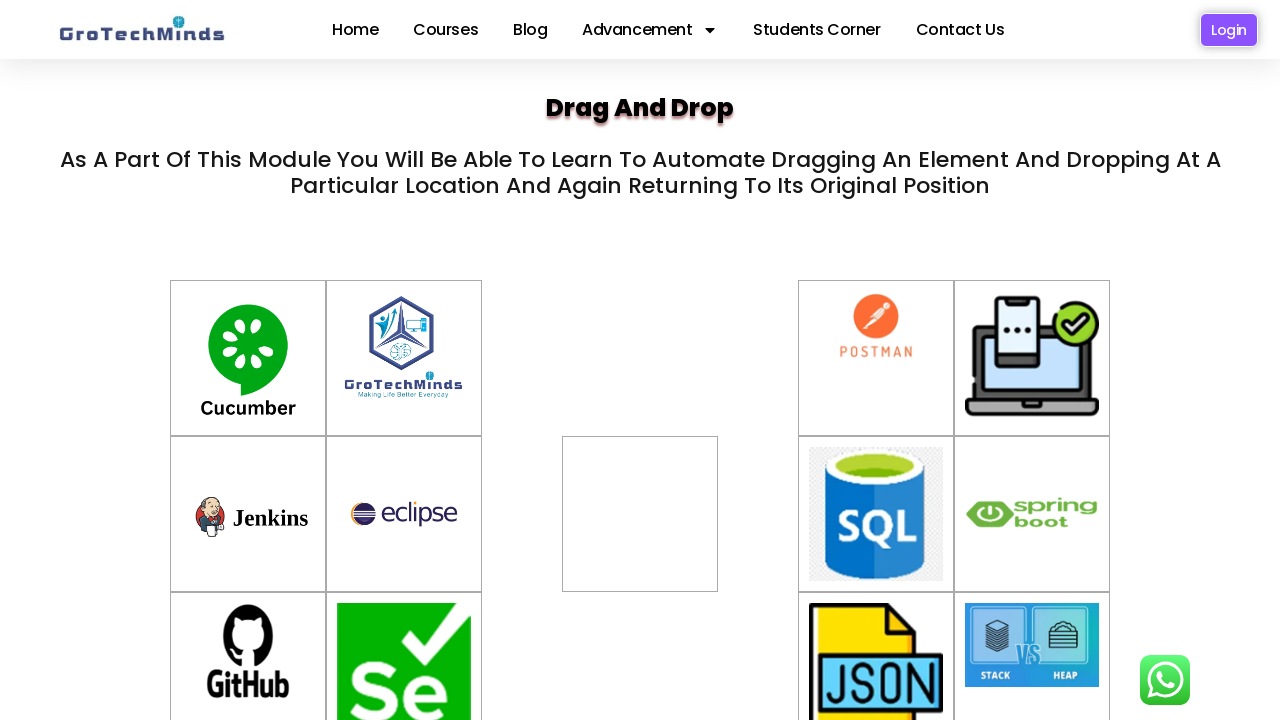

Located source element #container-6
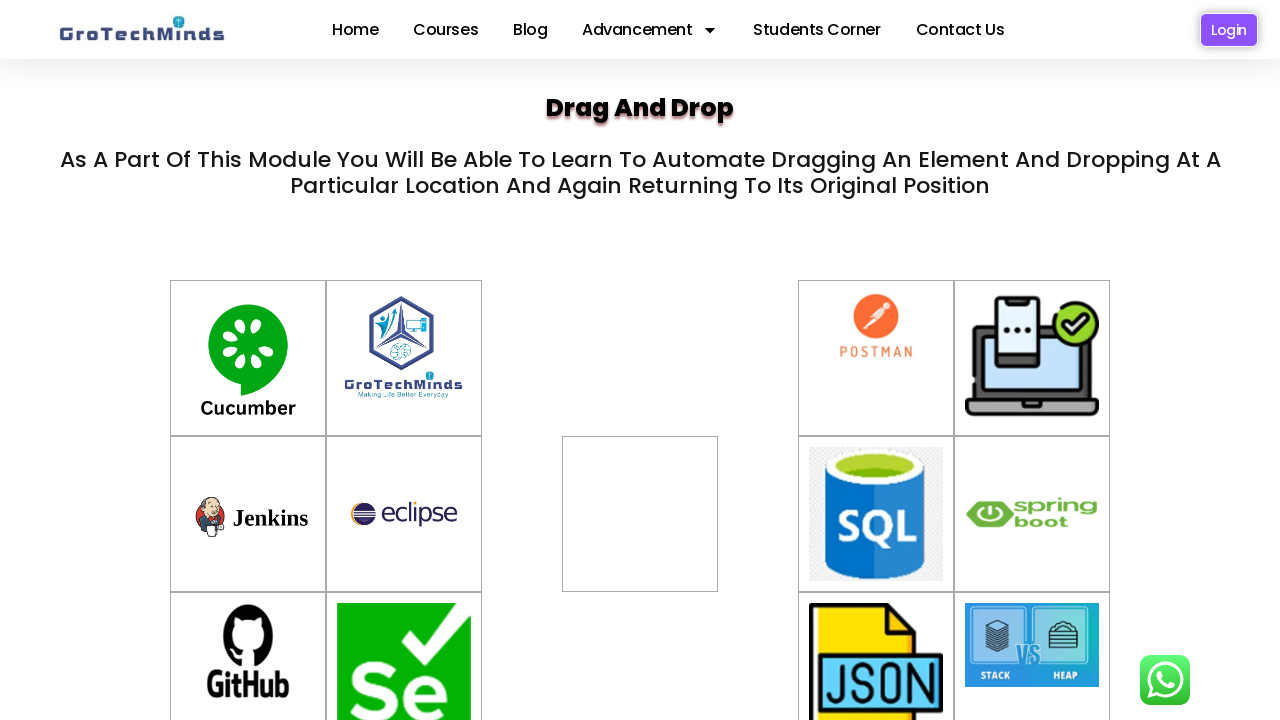

Located target element #div2
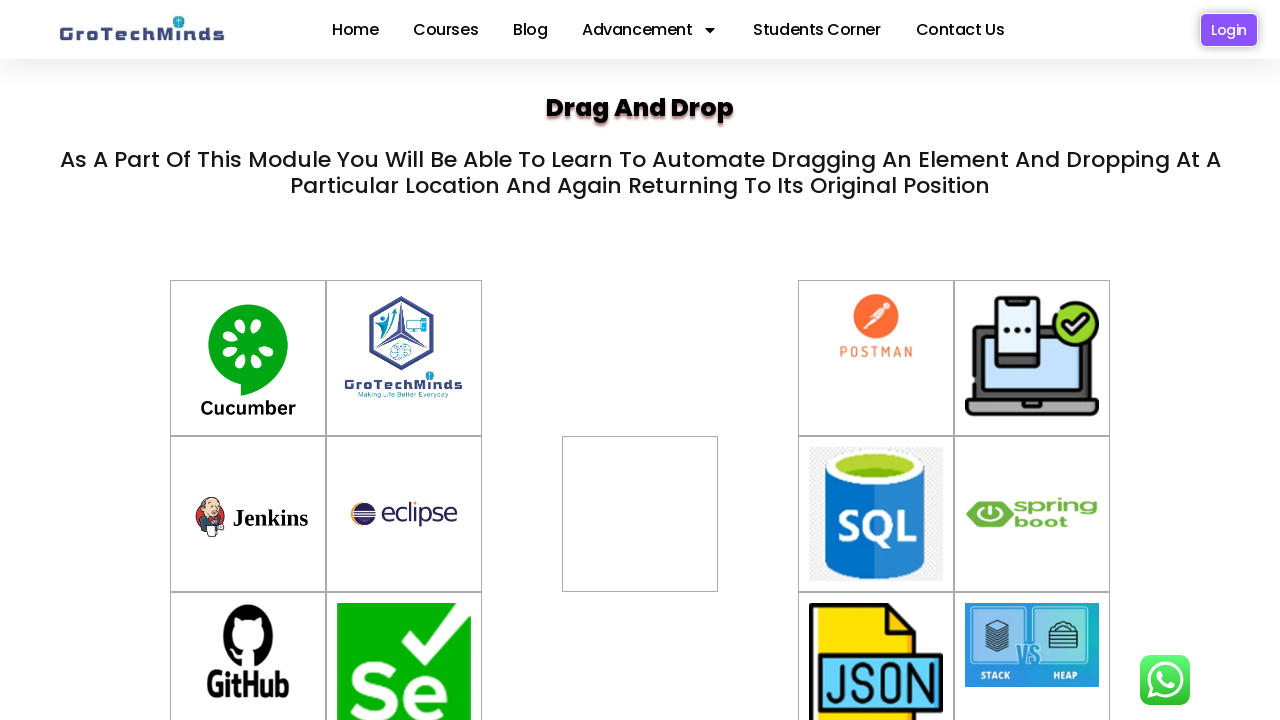

Dragged #container-6 element to #div2 container at (640, 514)
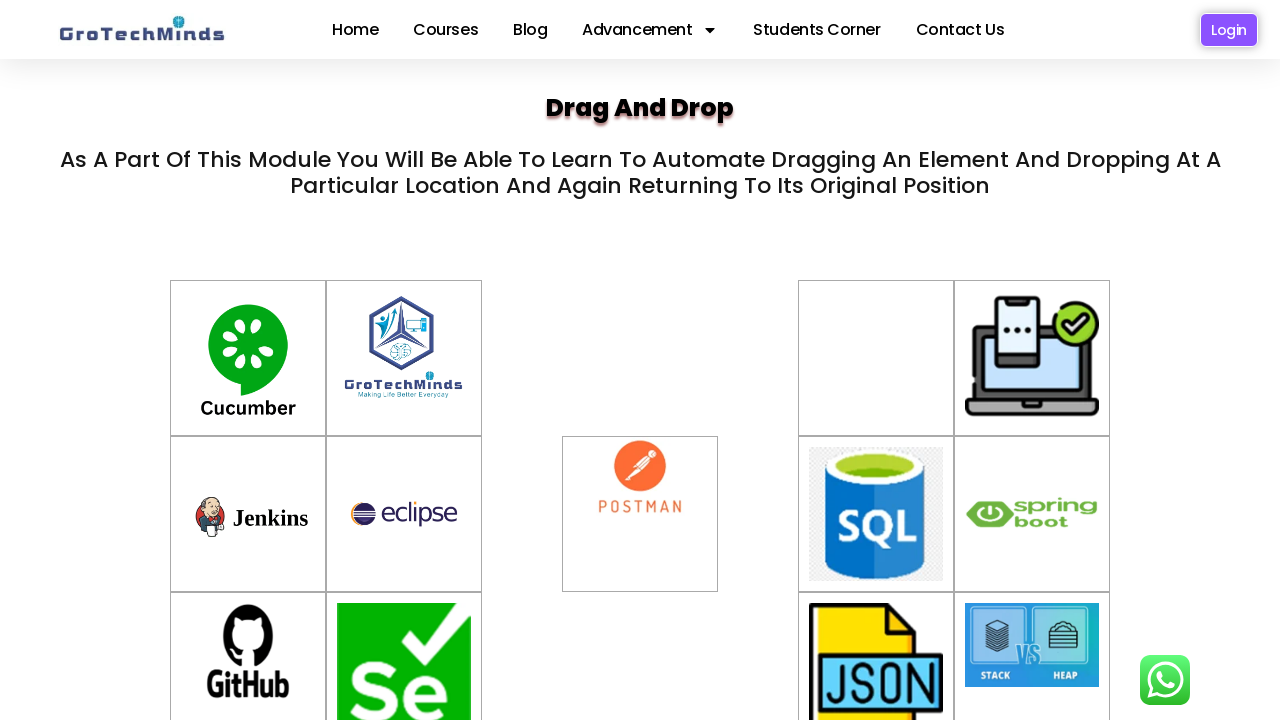

Waited 1000ms for drag and drop action to complete
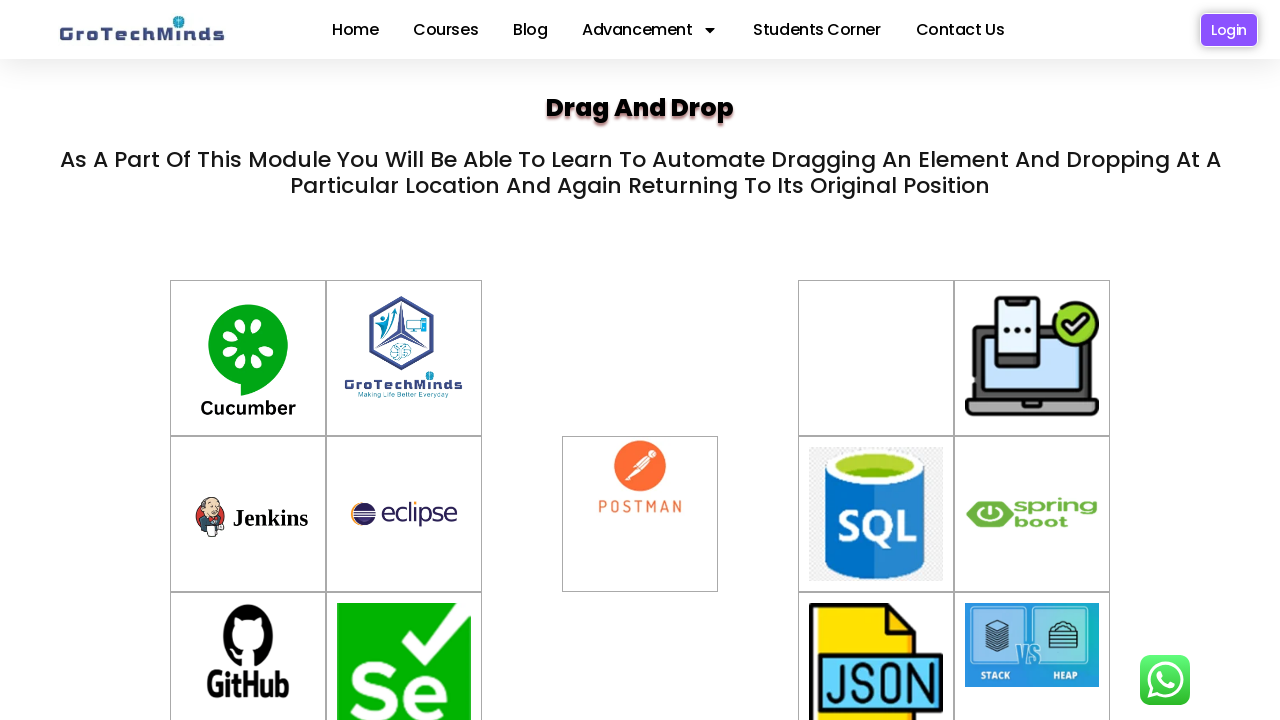

Located source element from second div.w3-container
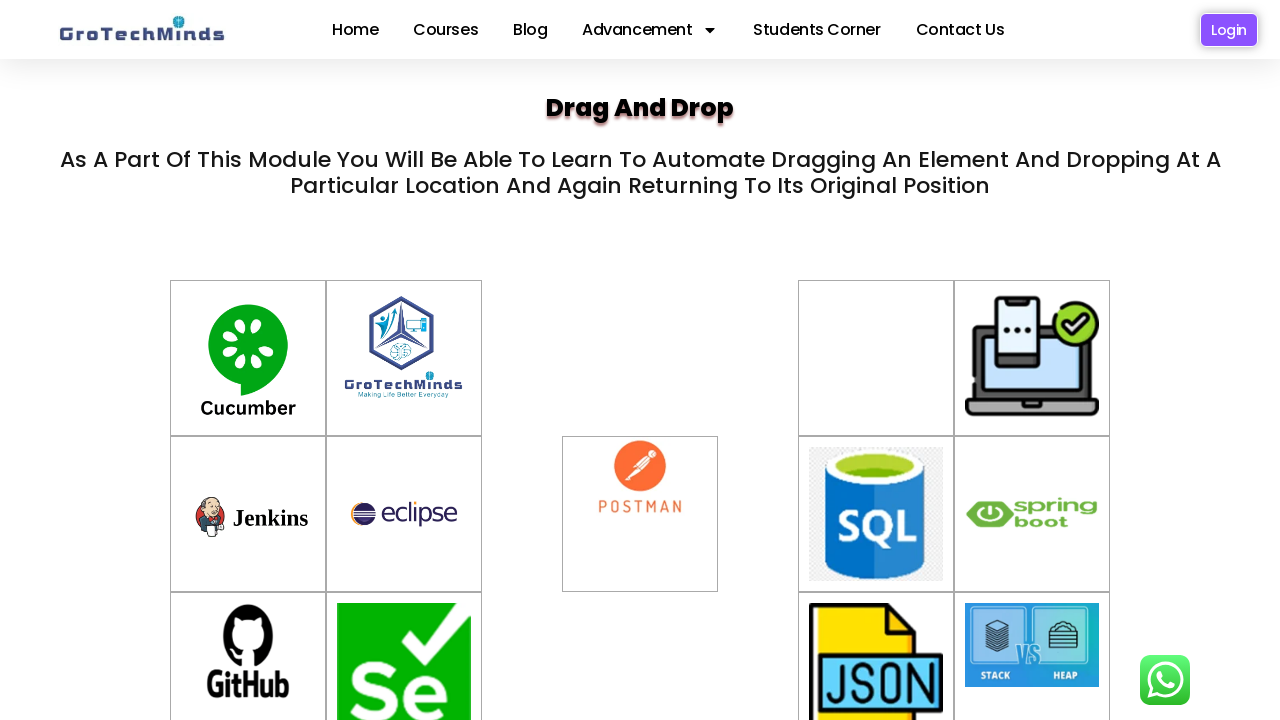

Located target element #container-6 for return drag
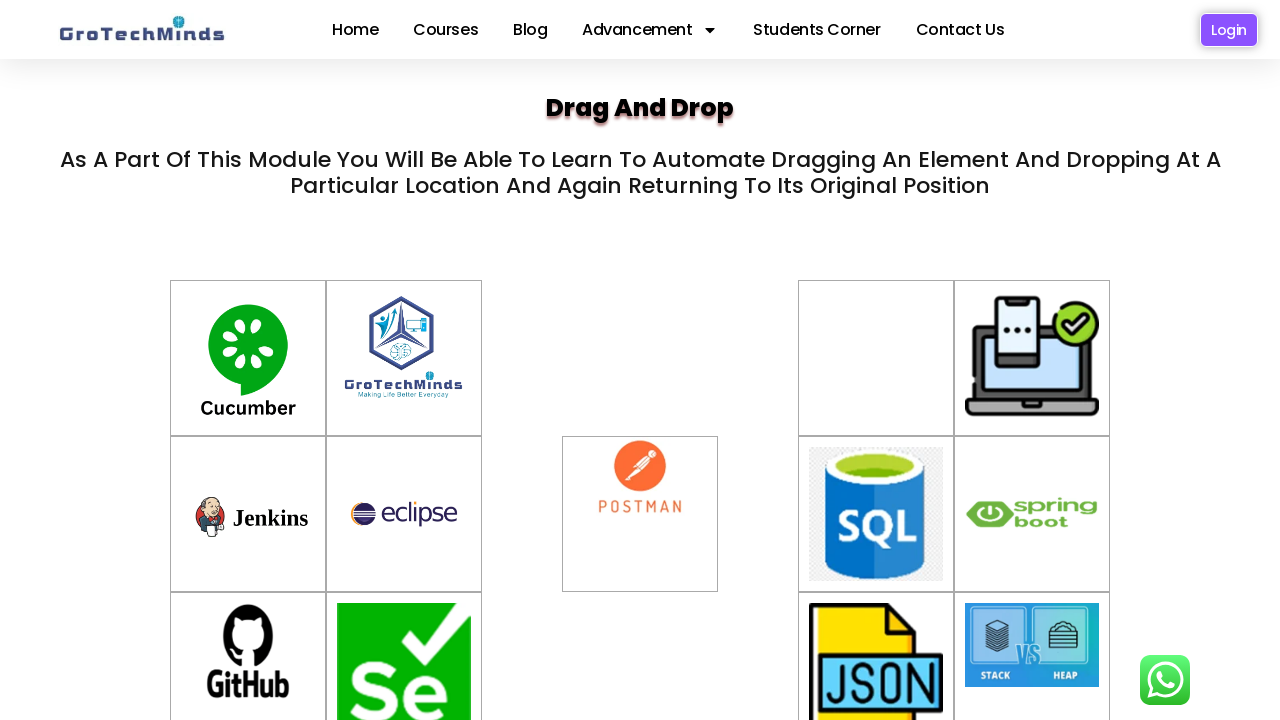

Dragged element back to #container-6 original container at (876, 358)
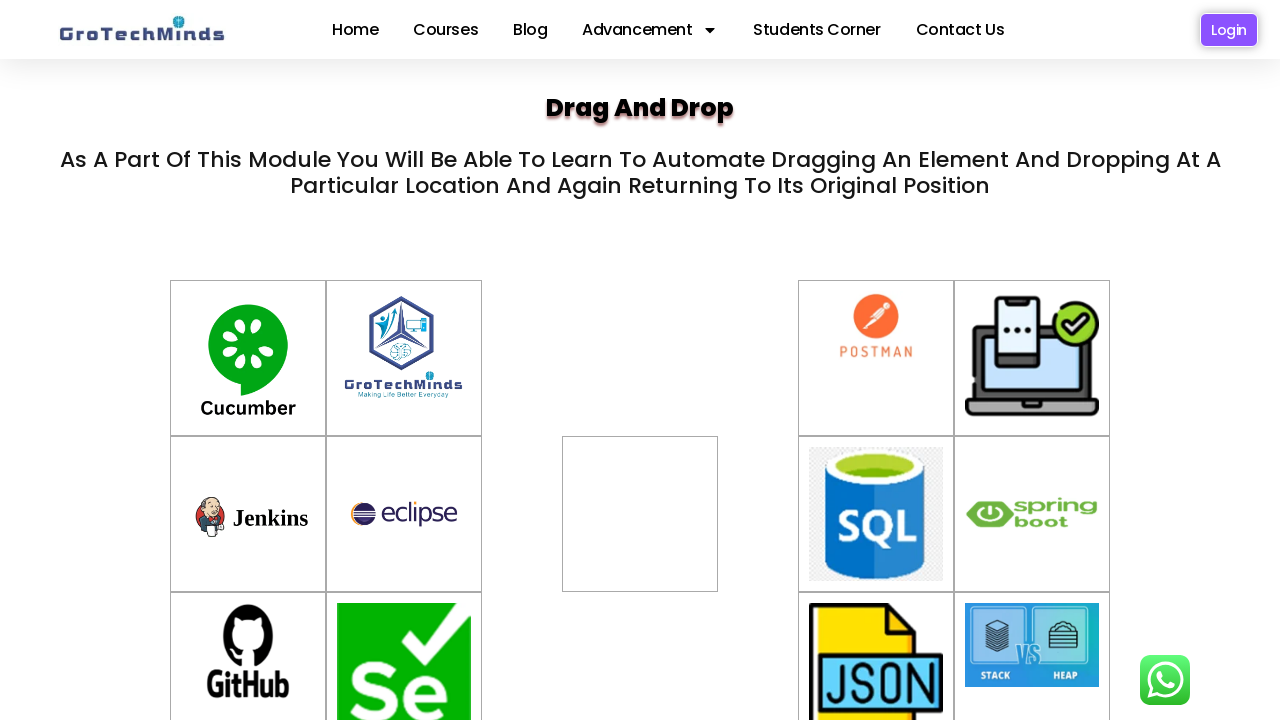

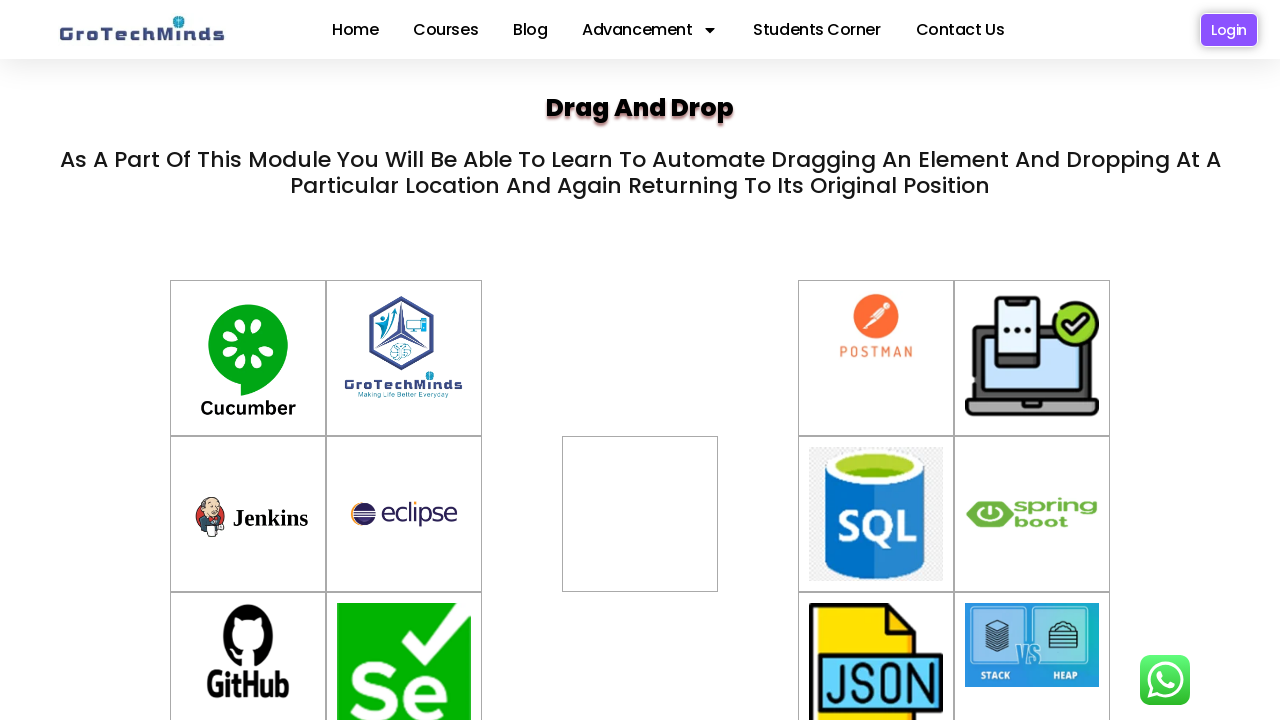